Performs a right-click (context click) action on a button element to test context menu functionality

Starting URL: https://demoqa.com/buttons

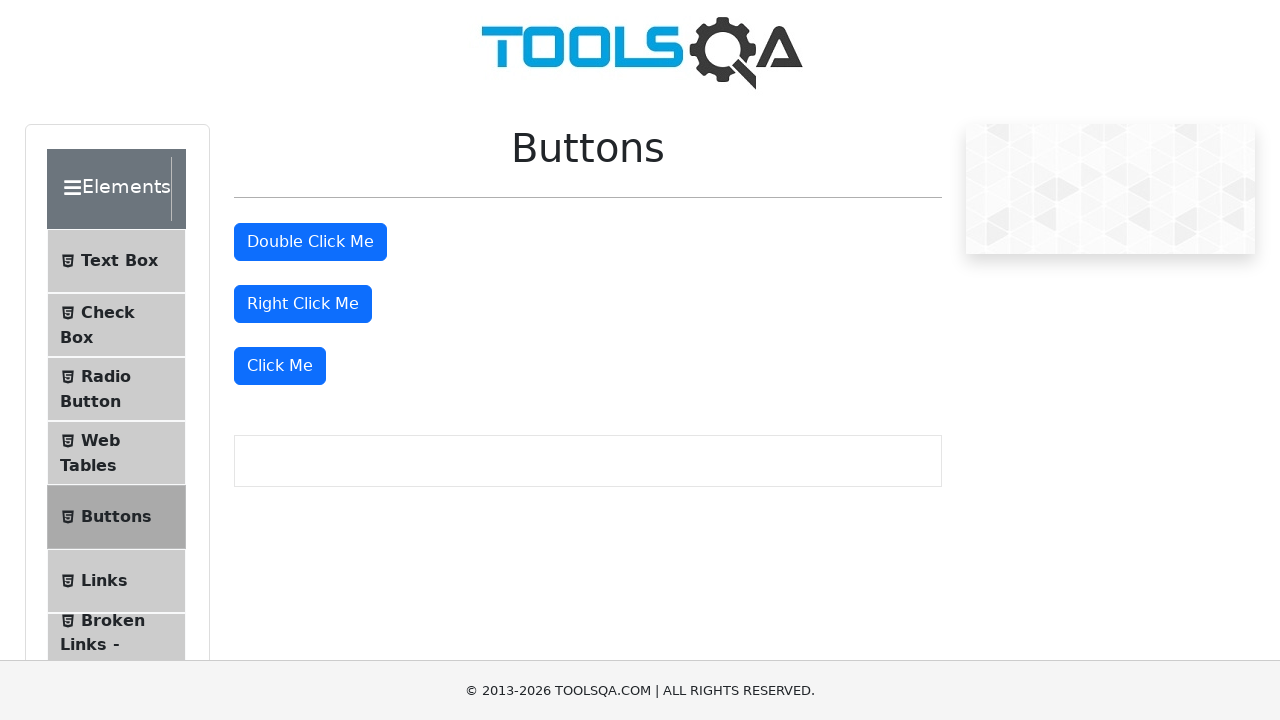

Navigated to https://demoqa.com/buttons
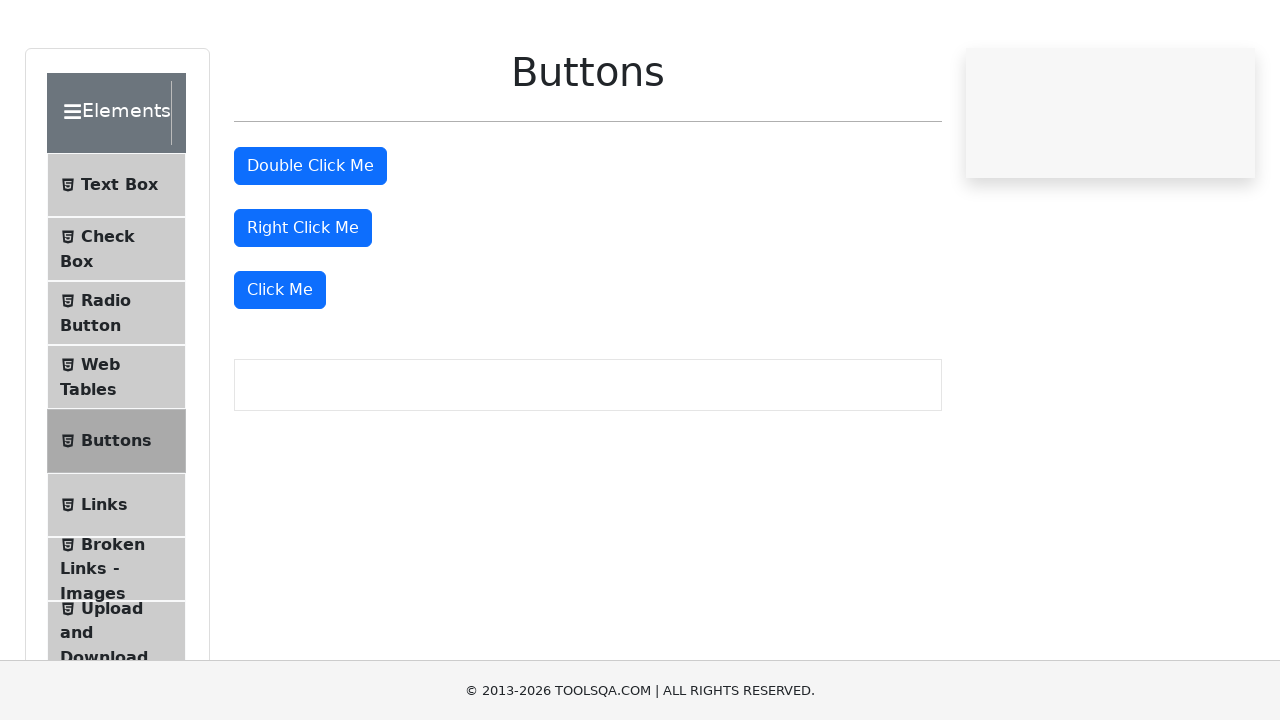

Located the right-click button element
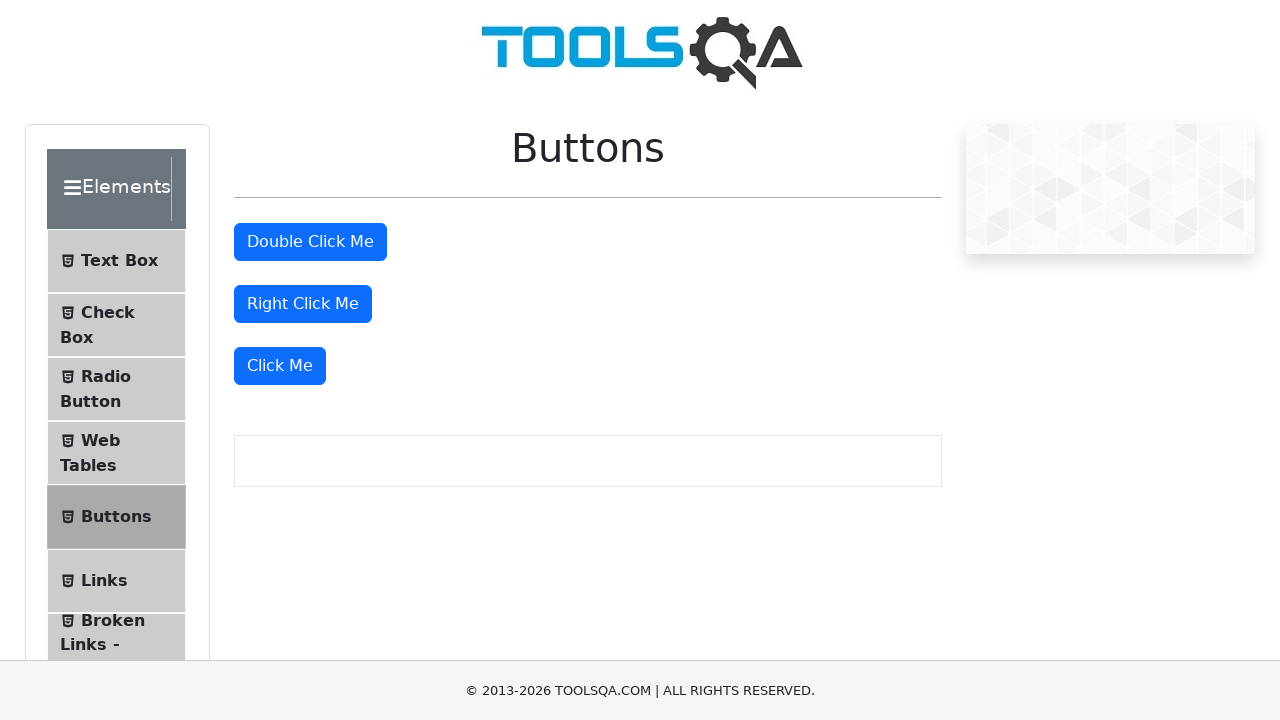

Performed right-click (context click) action on the button at (303, 304) on #rightClickBtn
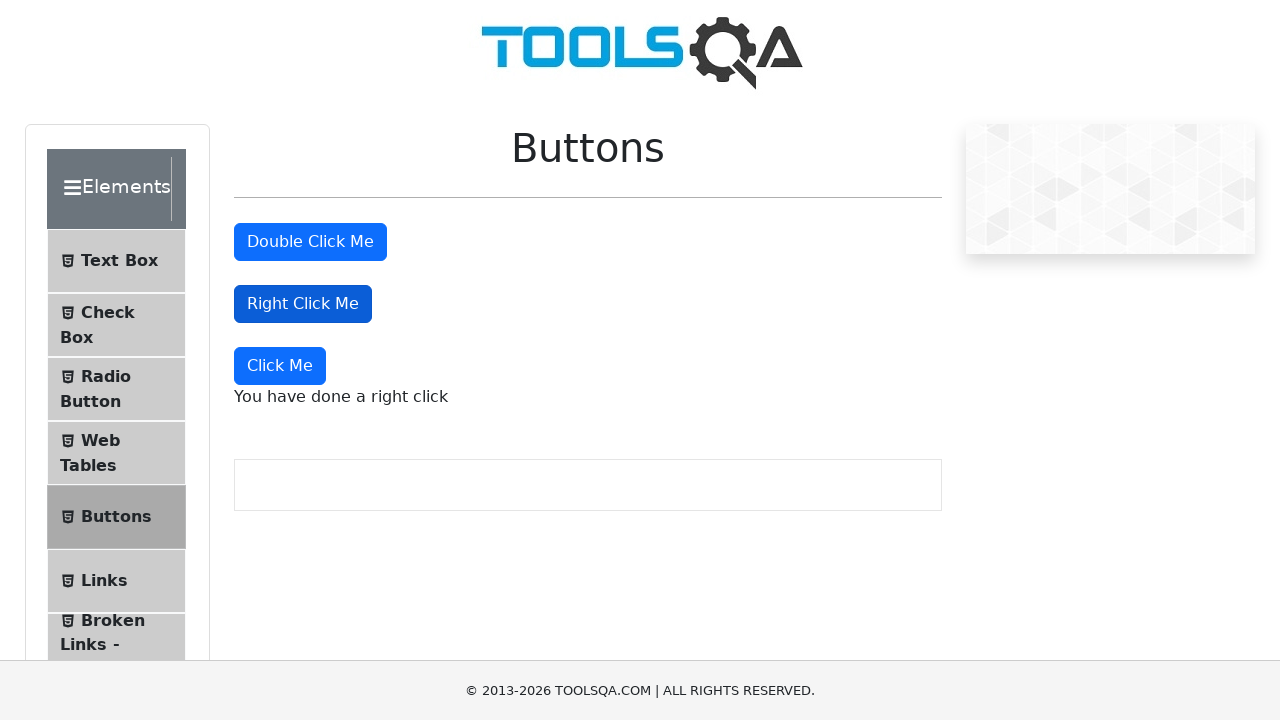

Waited 1000ms for context menu to be registered
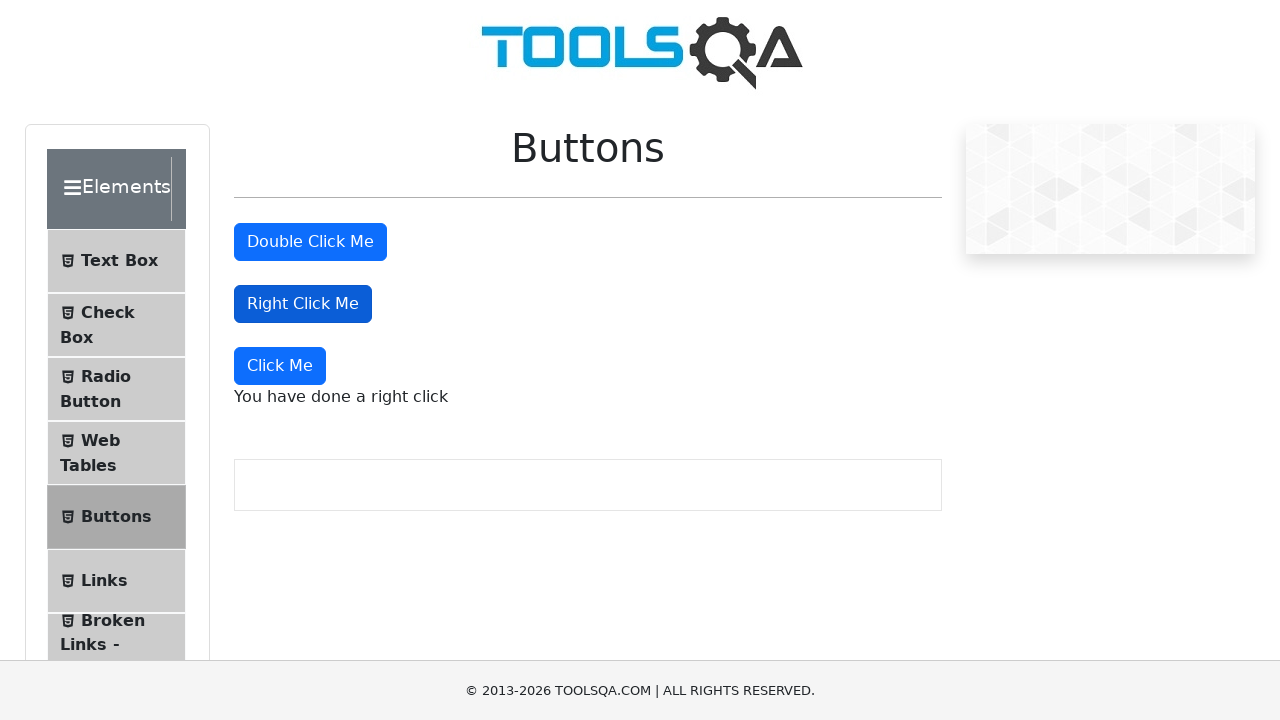

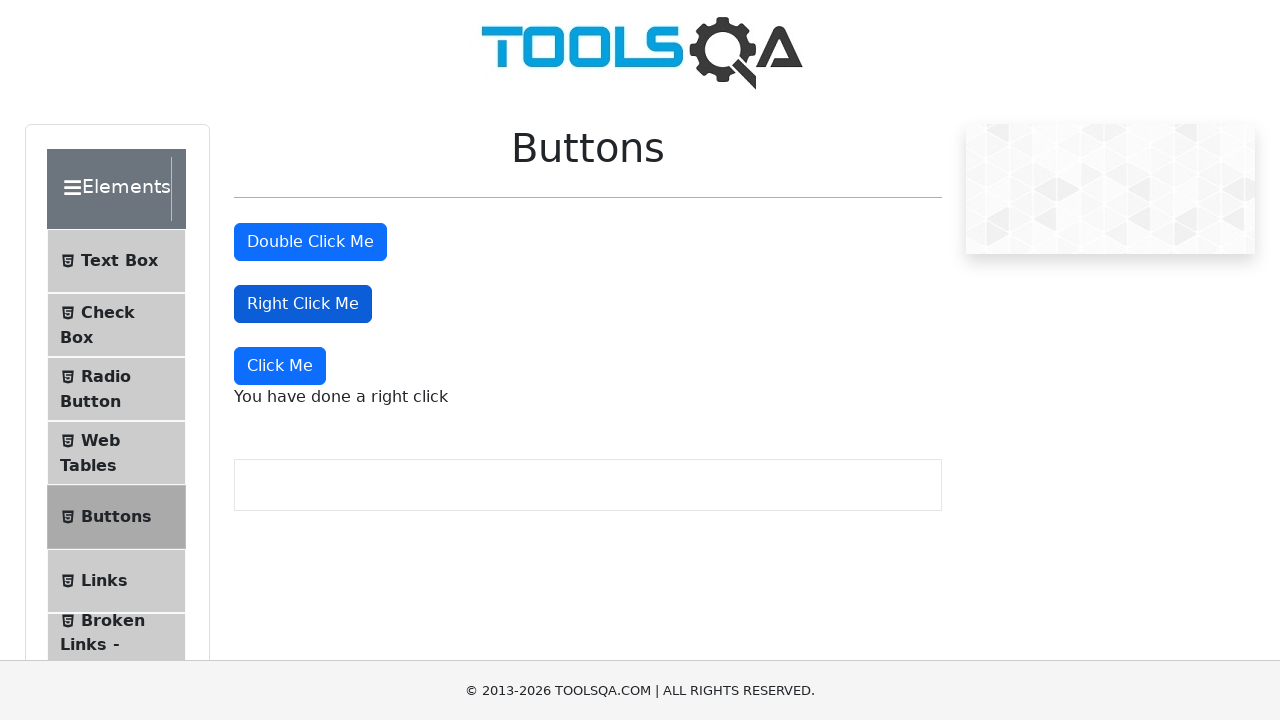